Tests window scrolling functionality by navigating to vtiger.com and scrolling to the "Get Started" button using JavaScript's scrollIntoView method

Starting URL: https://www.vtiger.com/

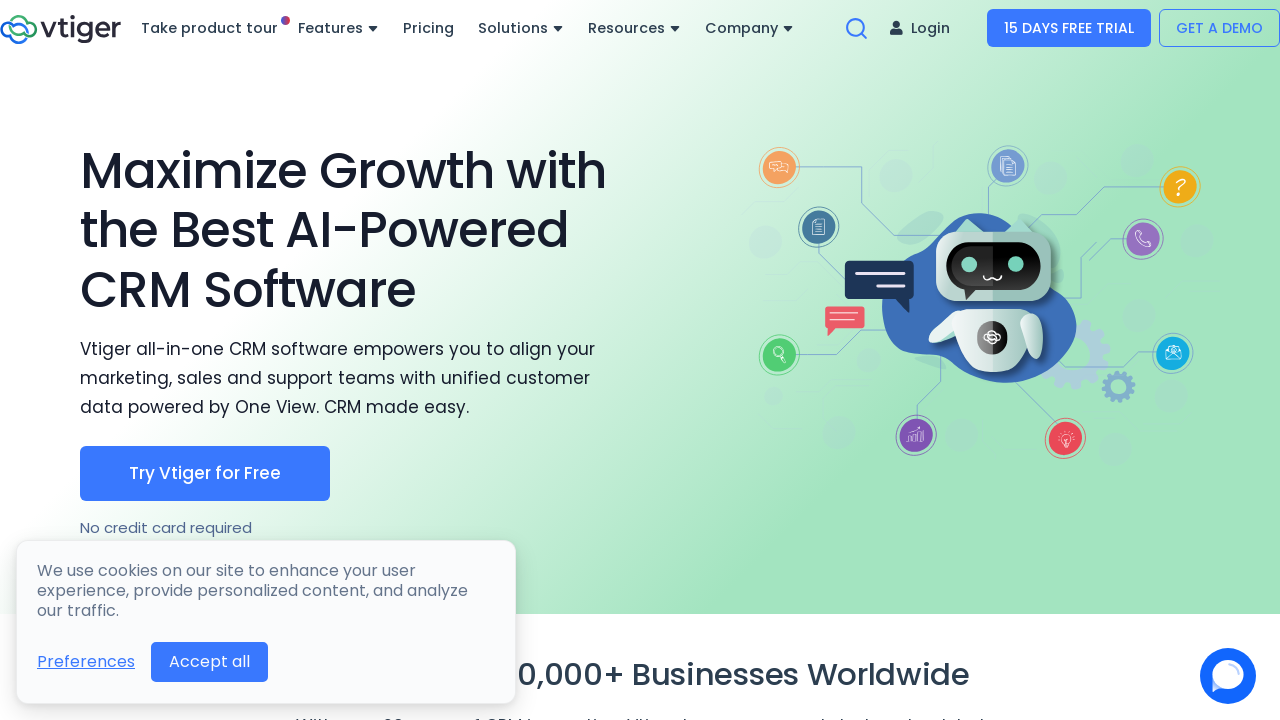

Navigated to https://www.vtiger.com/
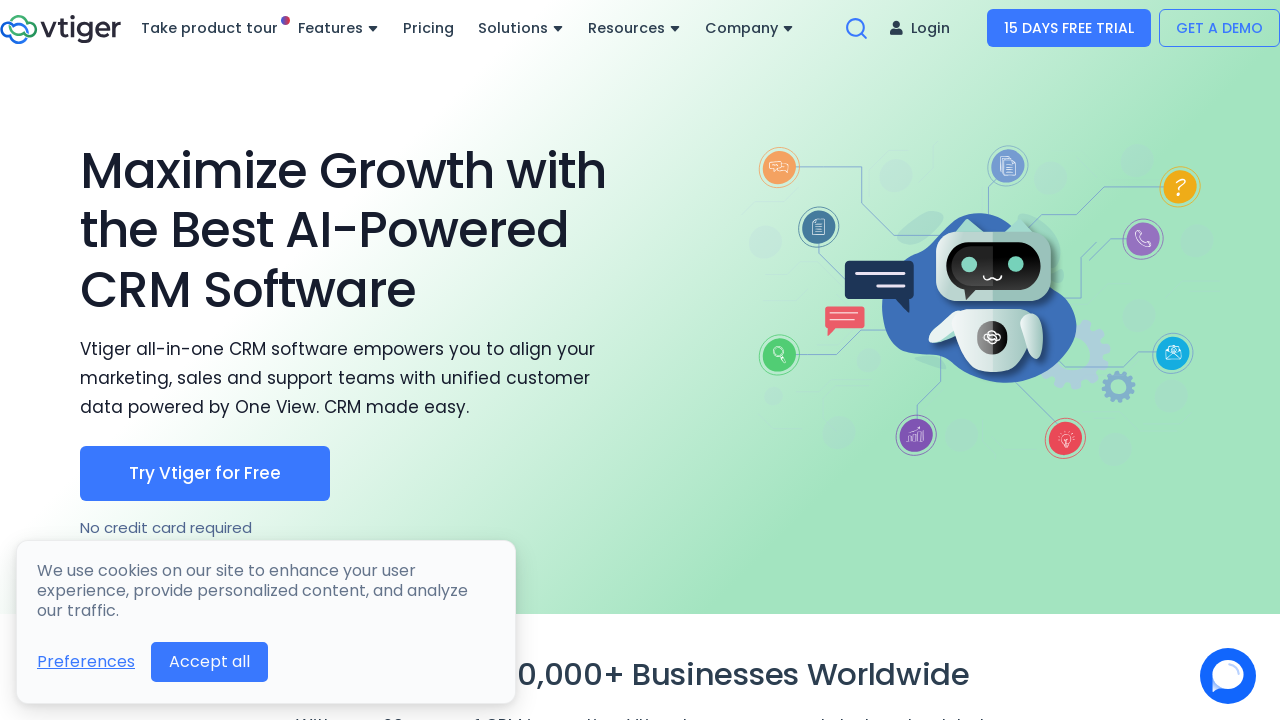

Located the 'Get Started' button
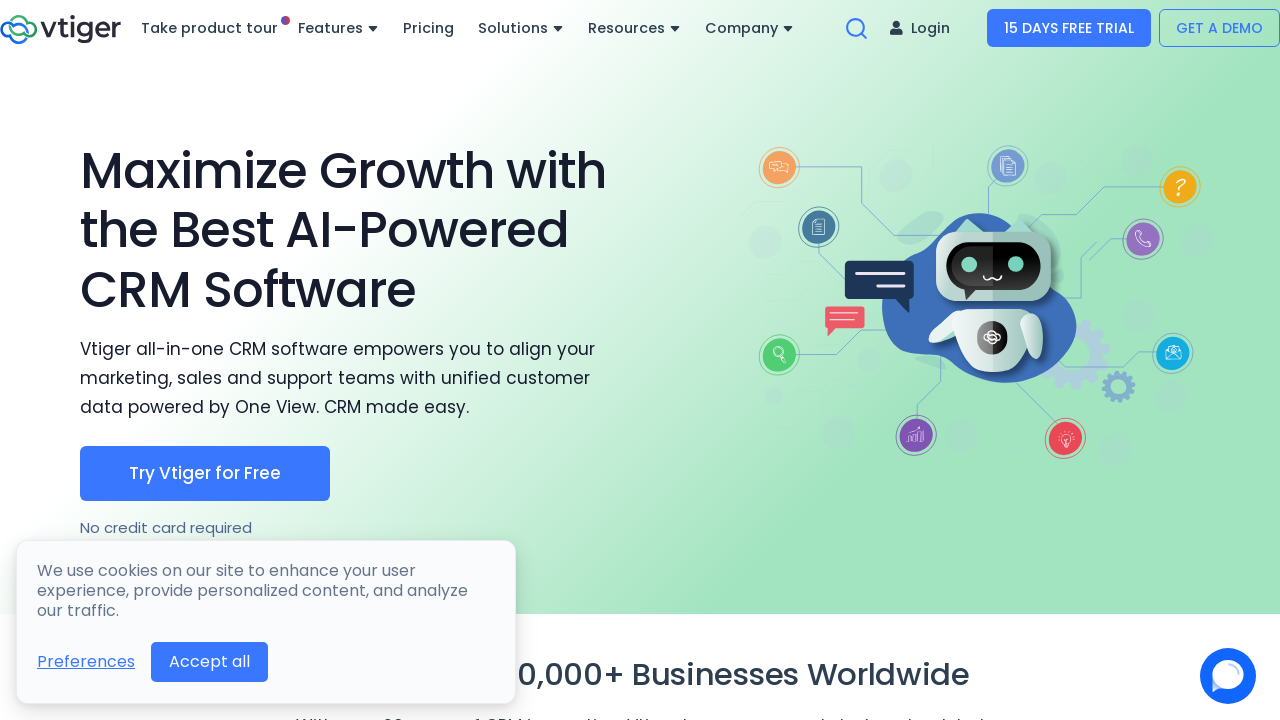

Scrolled 'Get Started' button into view if needed
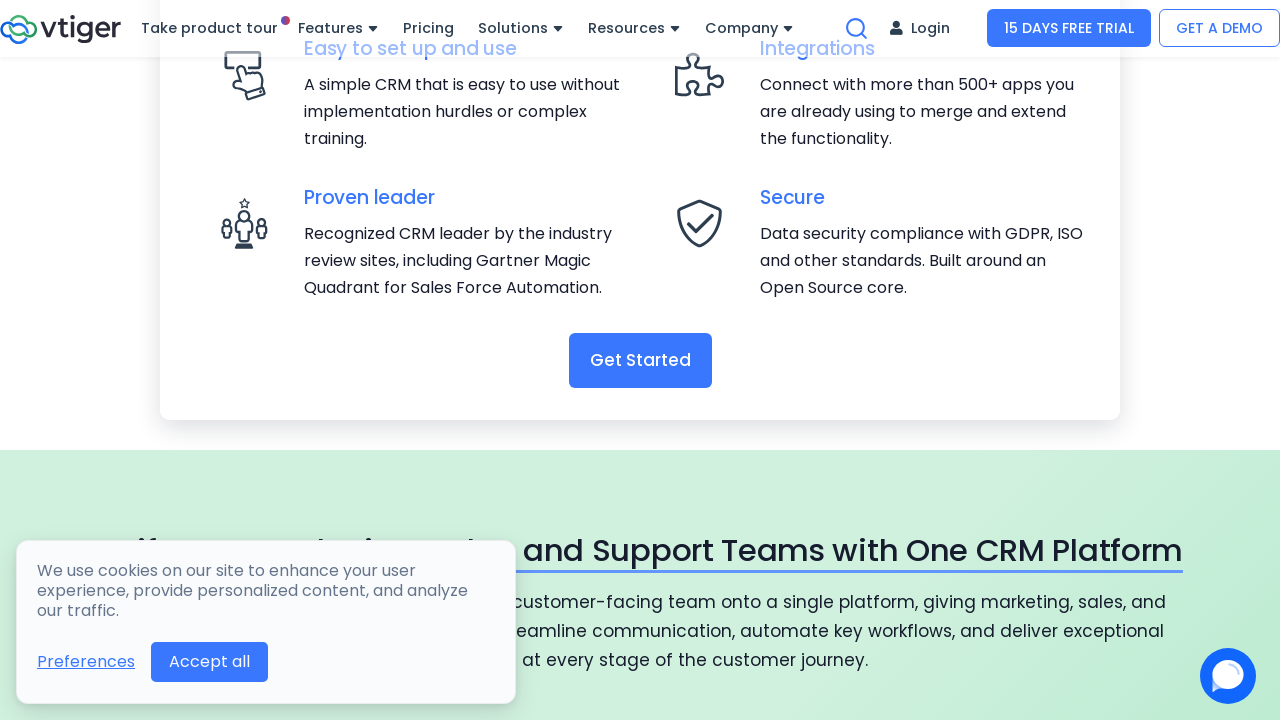

Executed JavaScript scrollIntoView(false) to align button to bottom of viewport
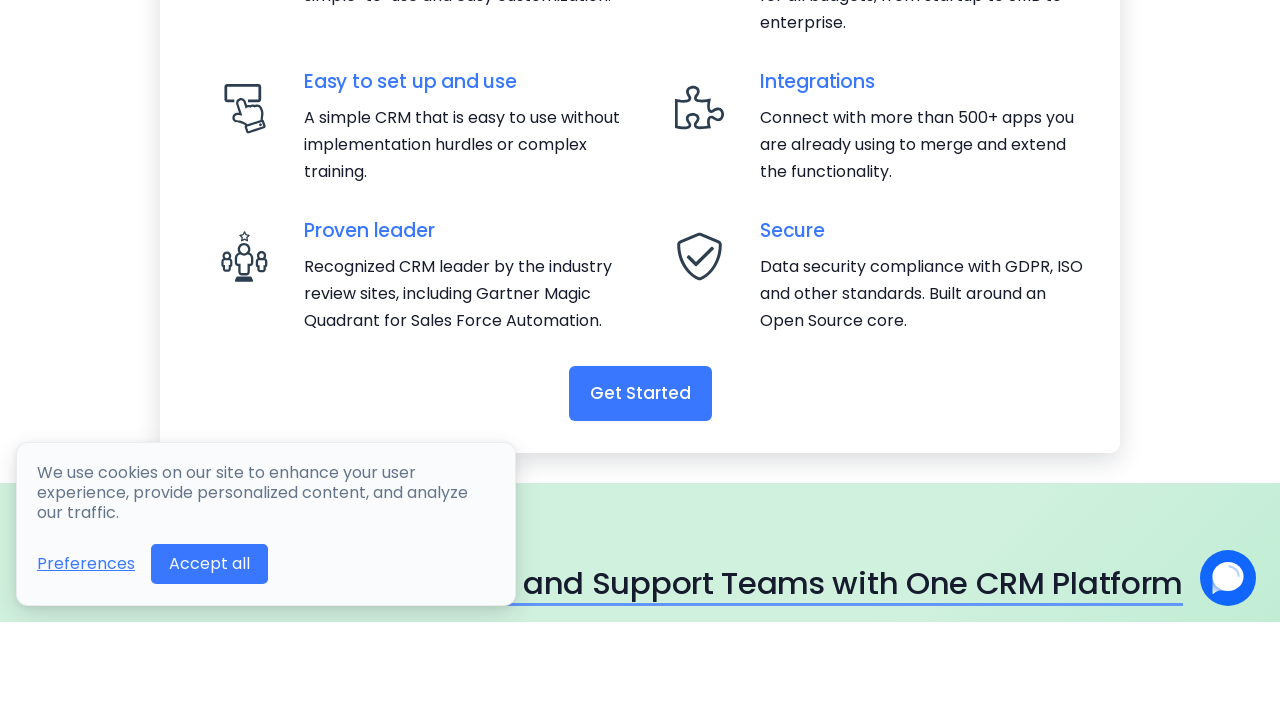

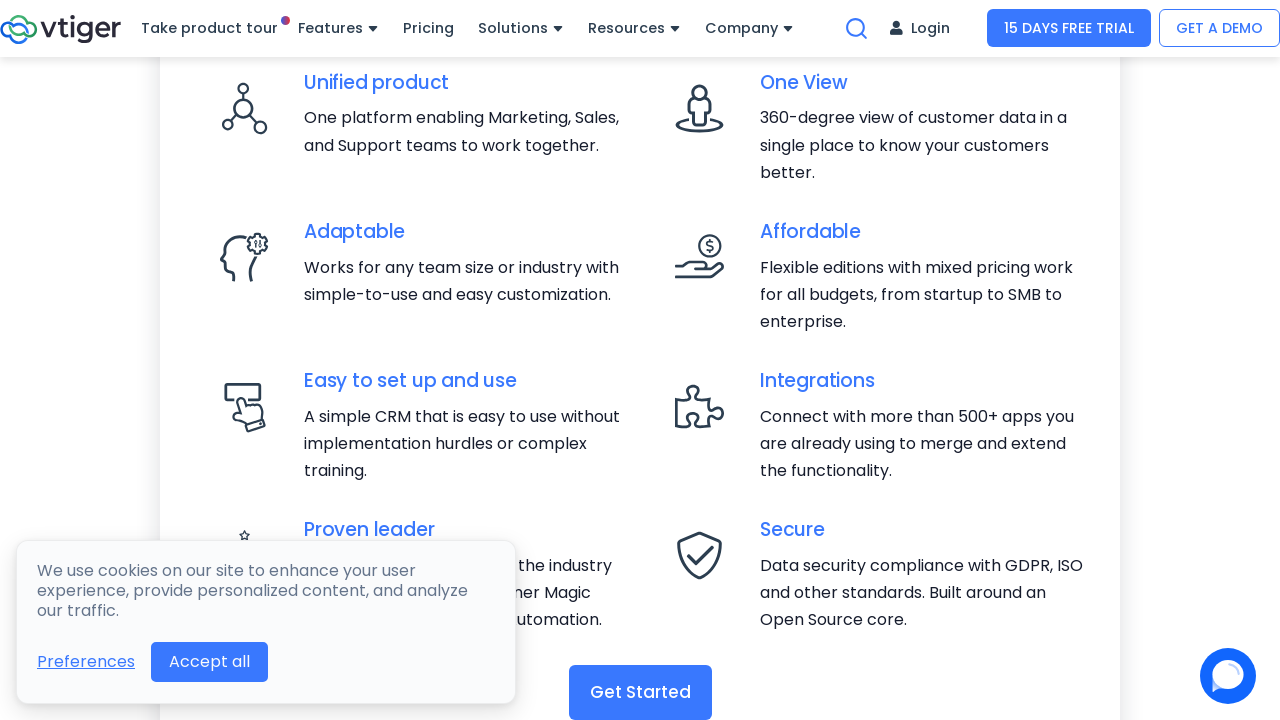